Tests a registration form by filling the first name field, selecting the Male radio button, selecting a skill from a dropdown, and hovering over a navigation link

Starting URL: https://demo.automationtesting.in/Register.html

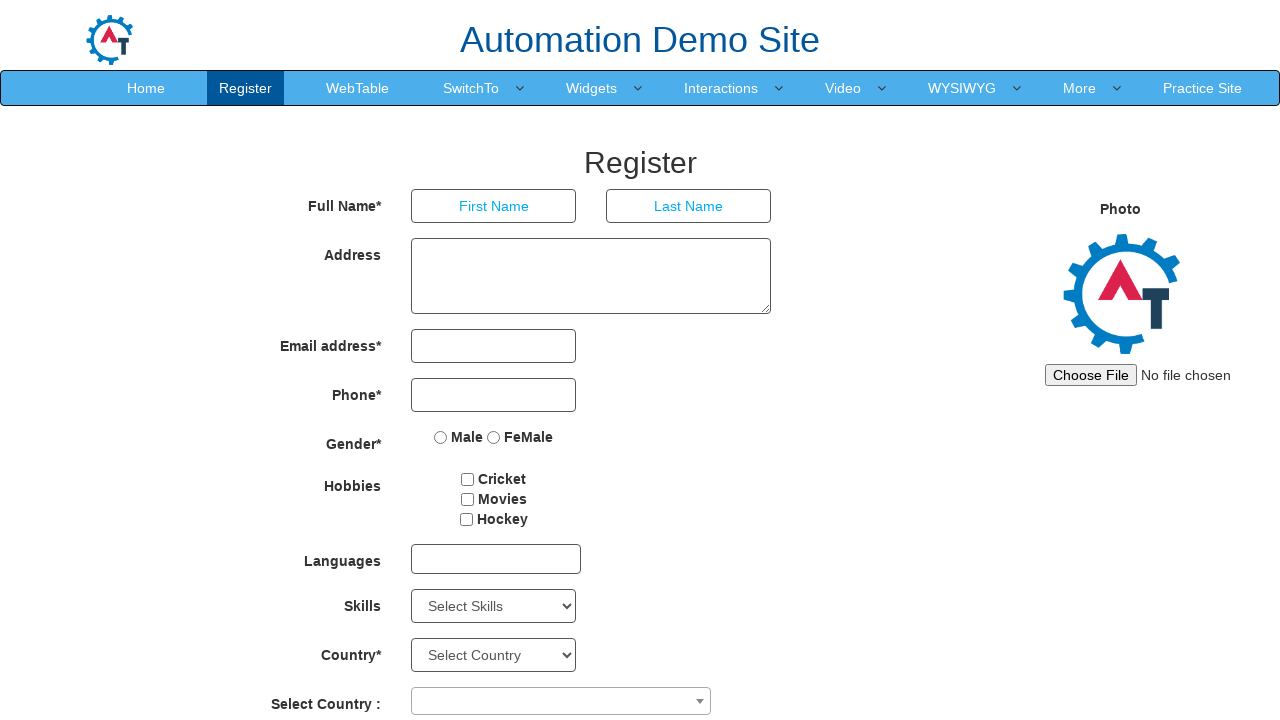

Filled First Name field with 'sdsds' on internal:role=textbox[name="First Name"i]
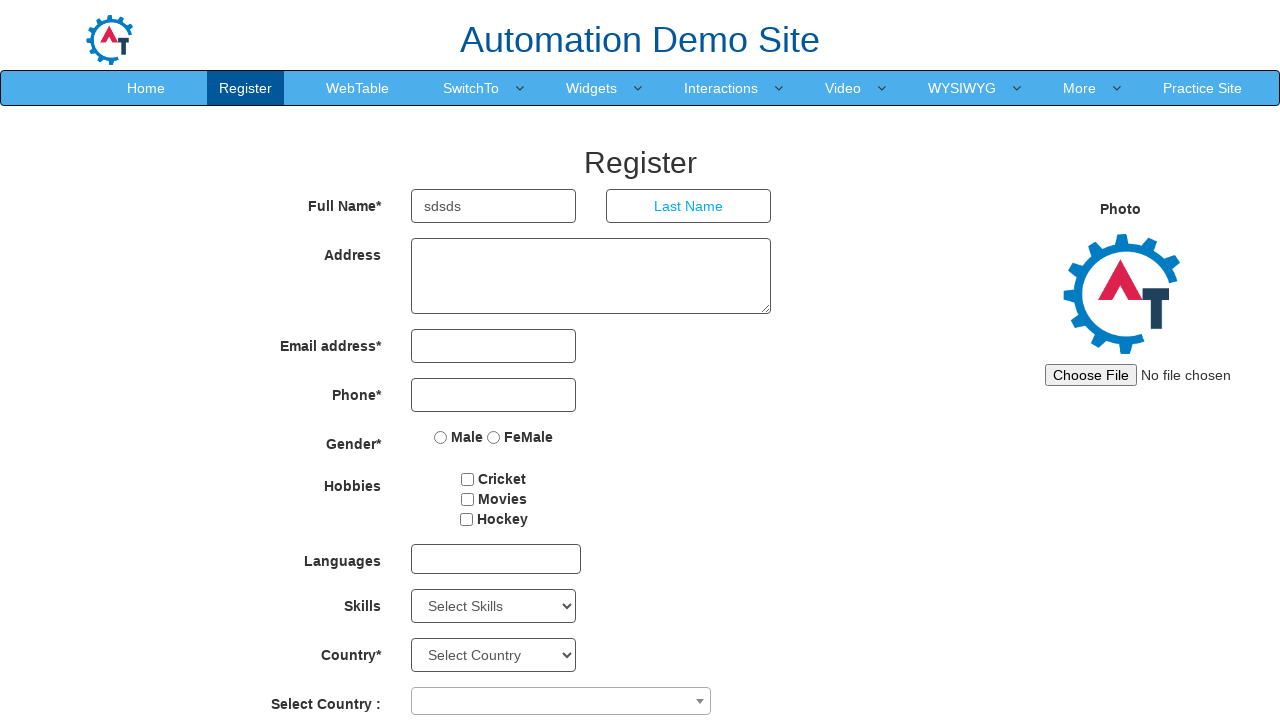

Clicked Male radio button at (459, 437) on internal:text="Male"s
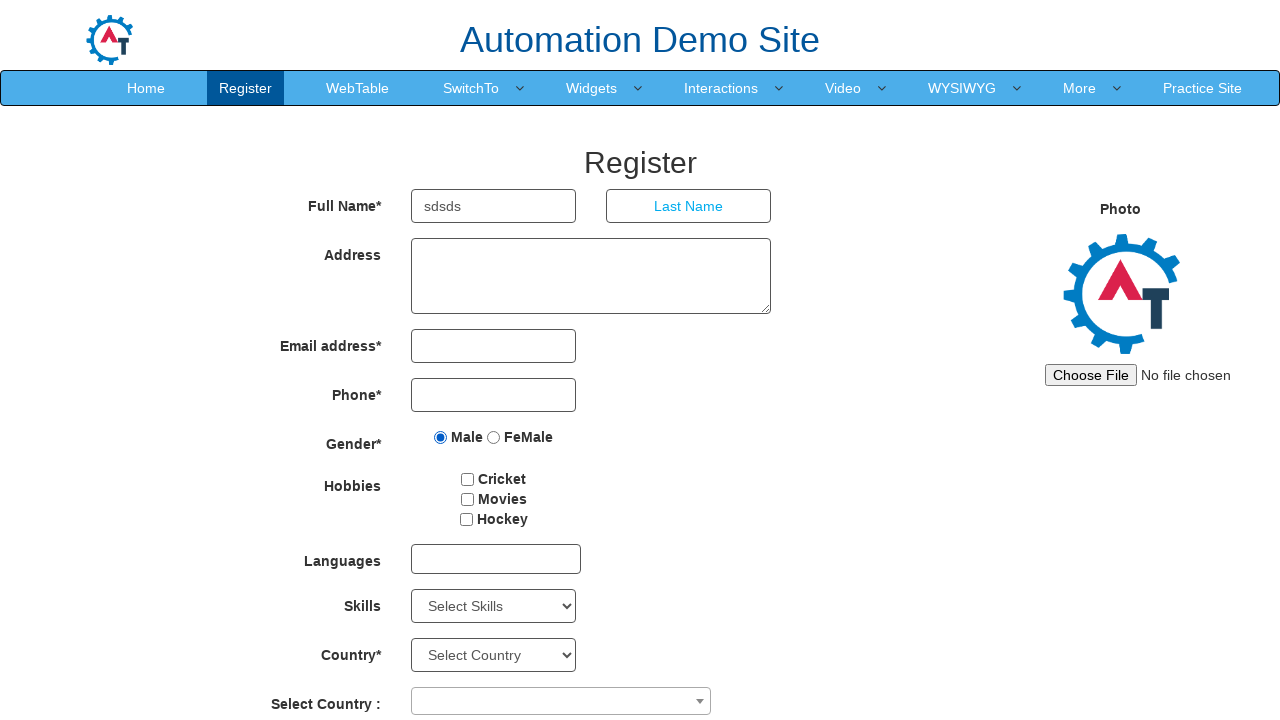

Selected AutoCAD from skills dropdown on //select[@ng-model='Skill']
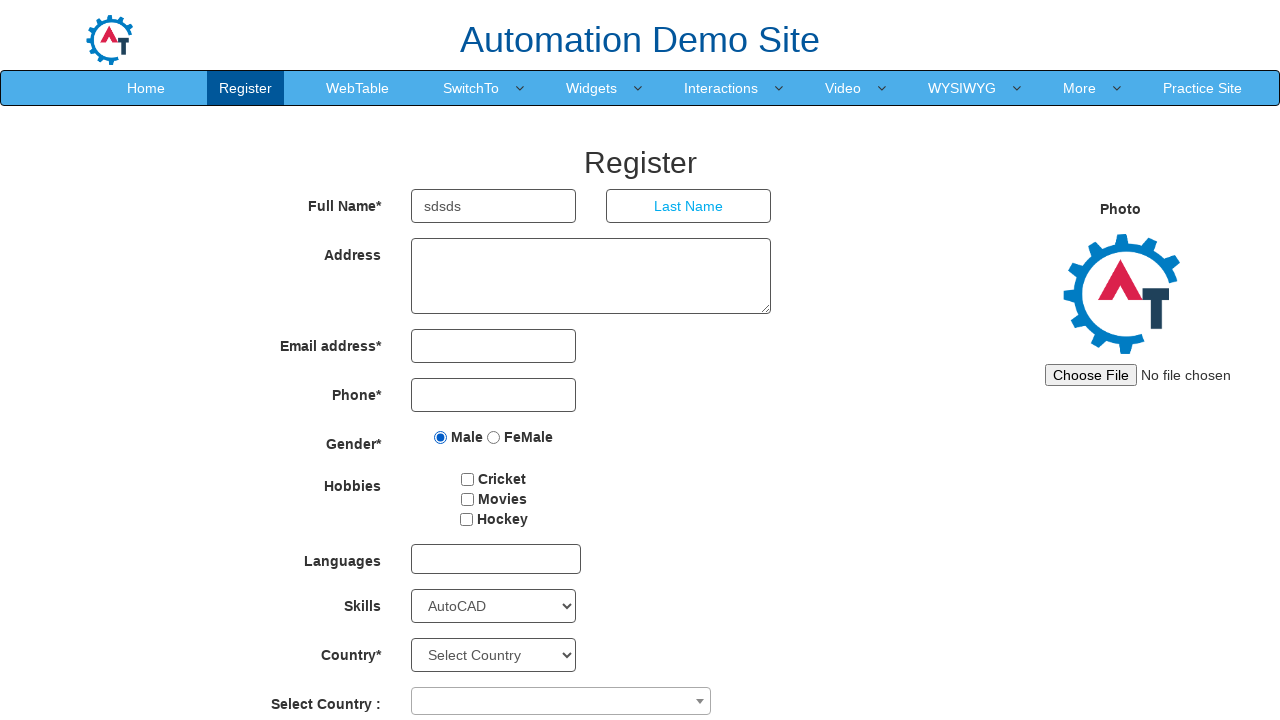

Hovered over SwitchTo navigation link at (471, 88) on xpath=//a[text()='SwitchTo']
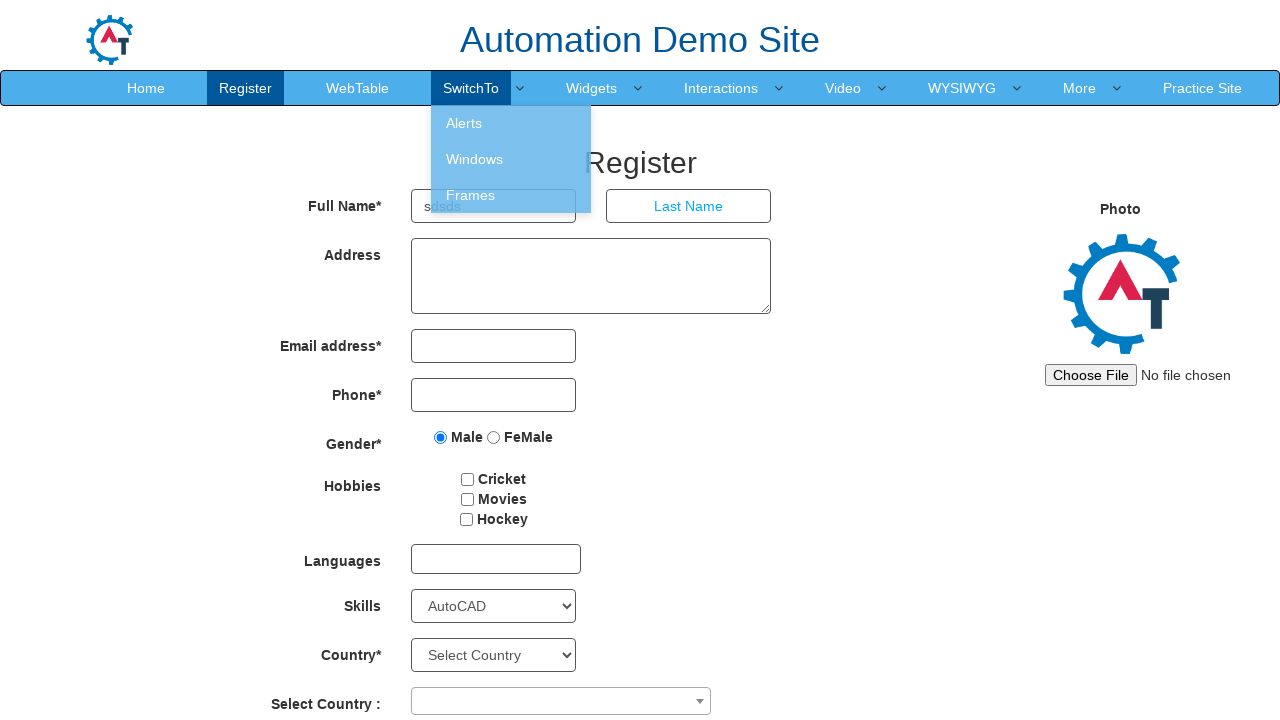

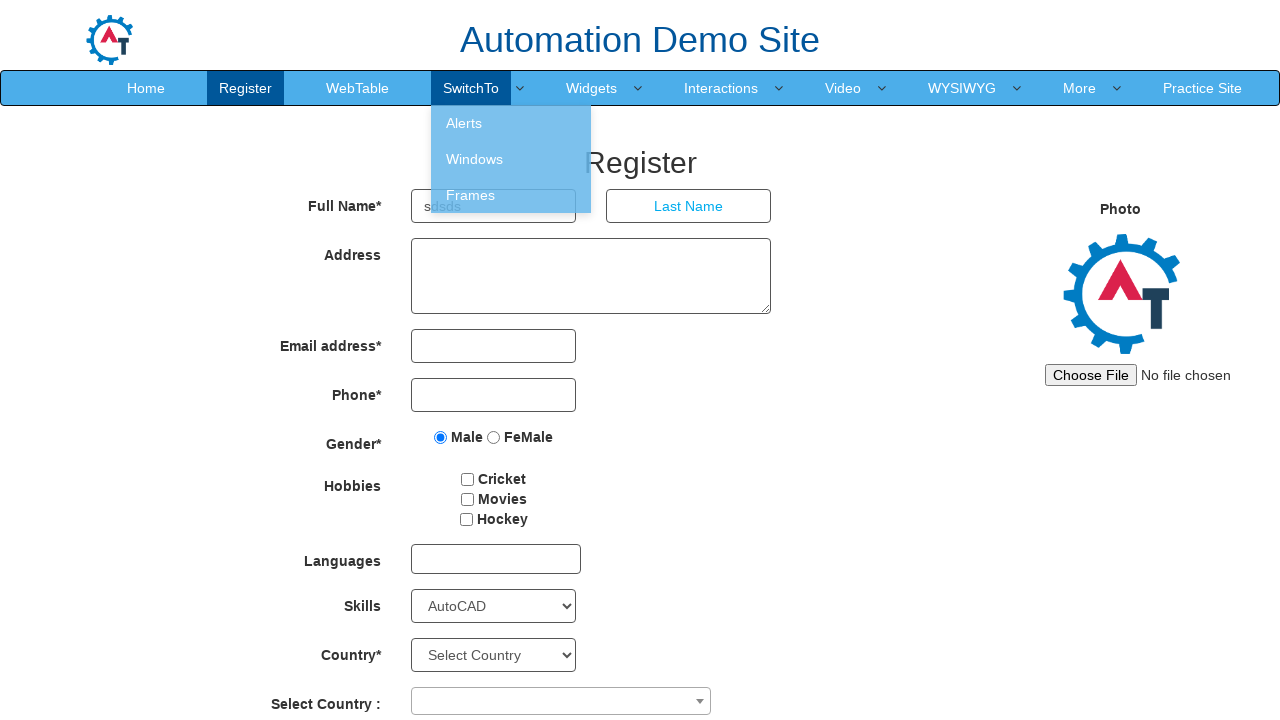